Tests different mouse click interactions on a demo page: double-click, right-click, and regular click on various buttons, then verifies the interactions by checking for result messages.

Starting URL: https://demoqa.com/buttons

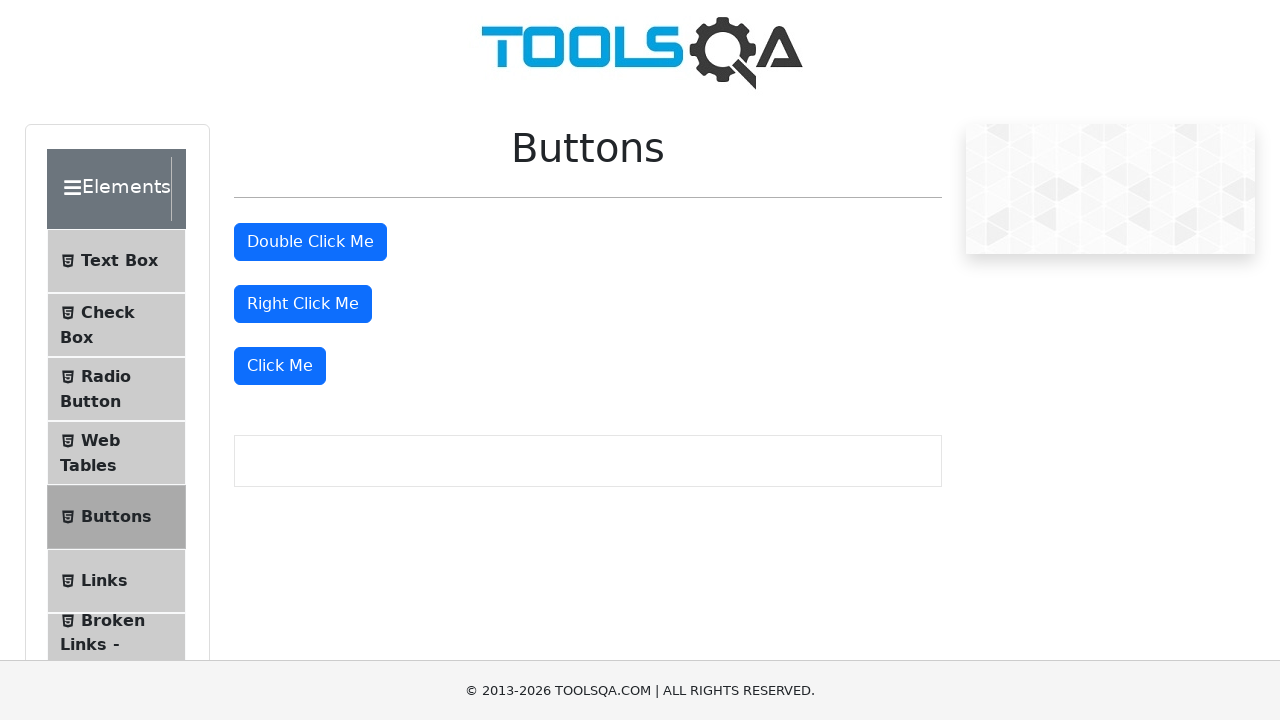

Double-clicked on the double click button at (310, 242) on xpath=//button[@id='doubleClickBtn']
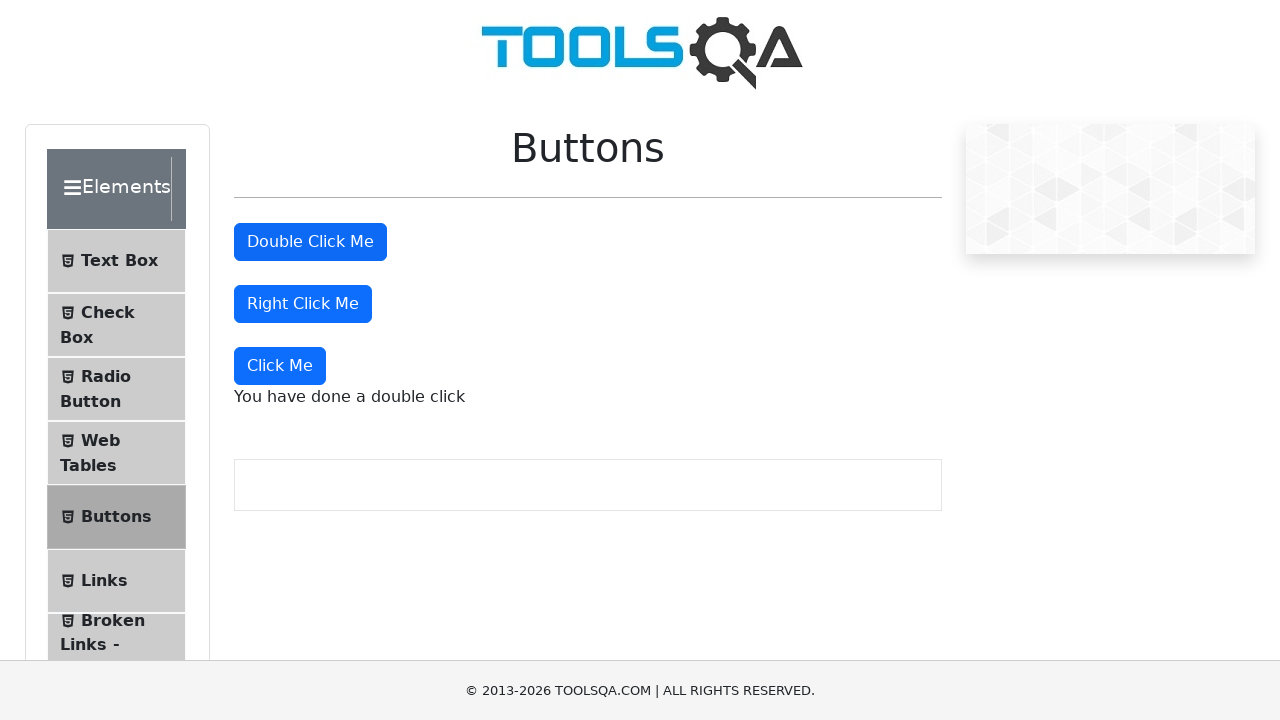

Right-clicked on the right click button at (303, 304) on //*[@id='rightClickBtn']
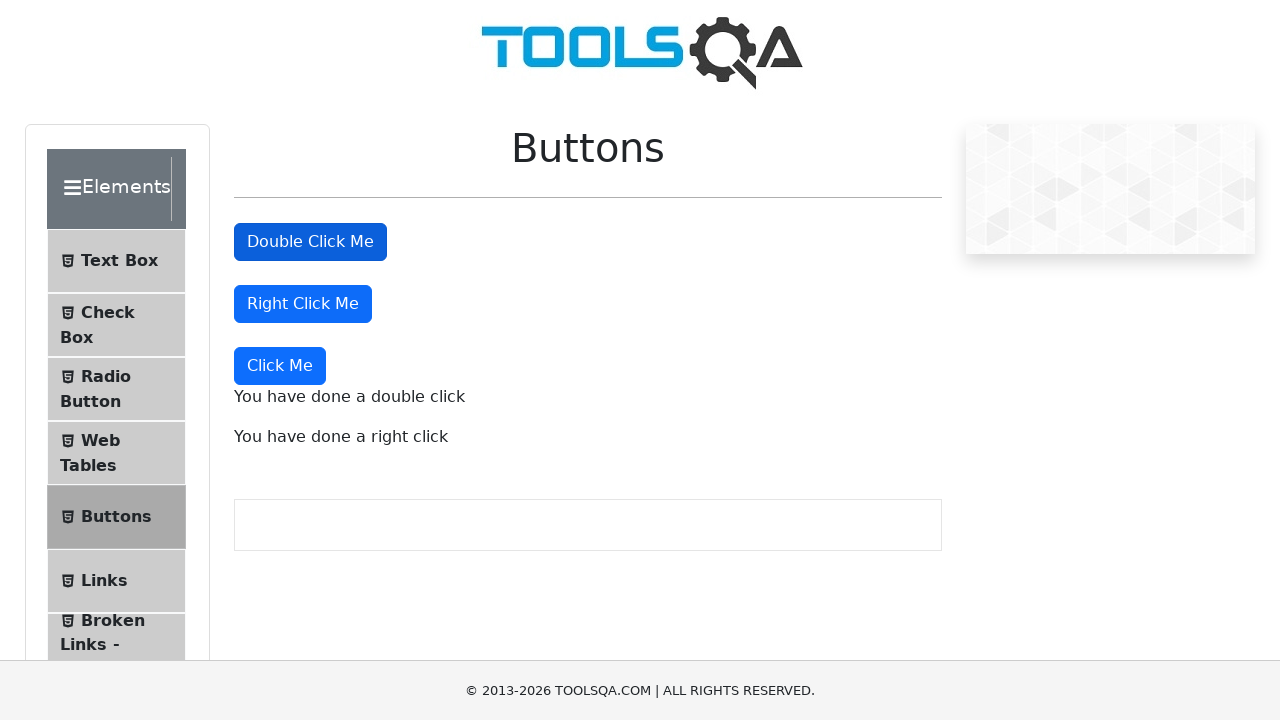

Regular clicked on the third 'Click Me' button at (280, 366) on (//button[contains(.,'Click Me')])[3]
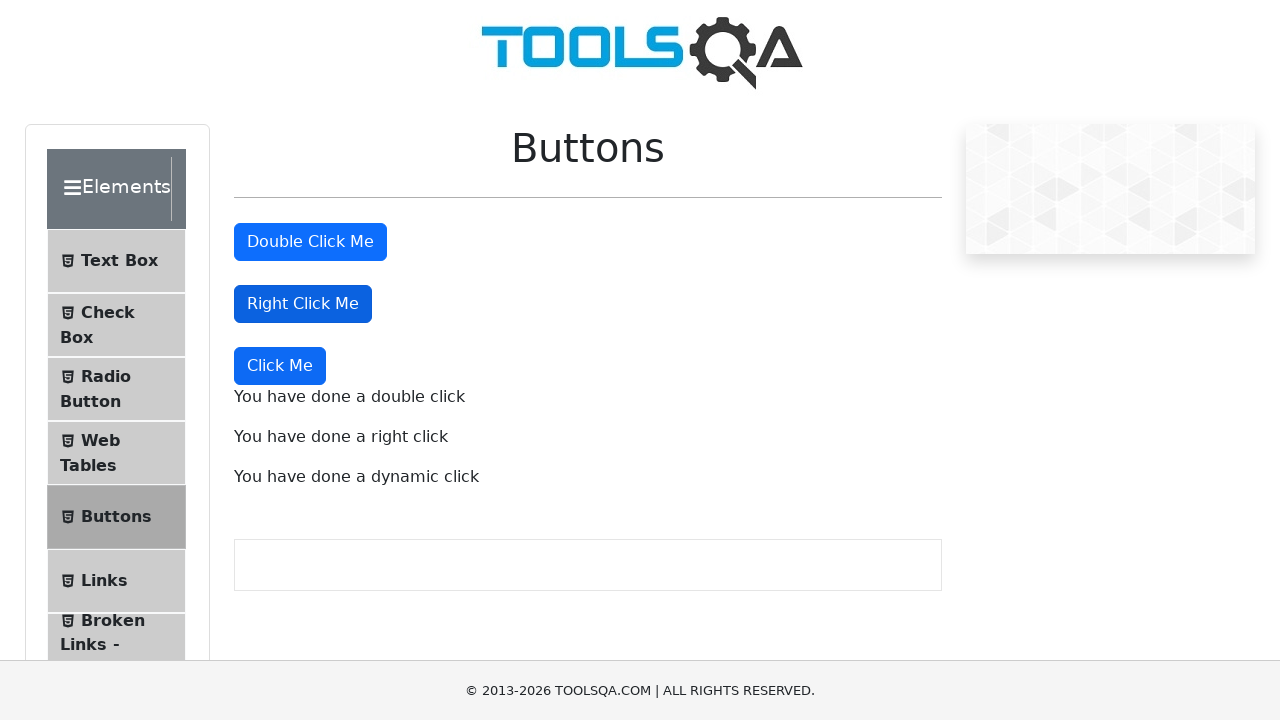

Waited 1 second to observe results
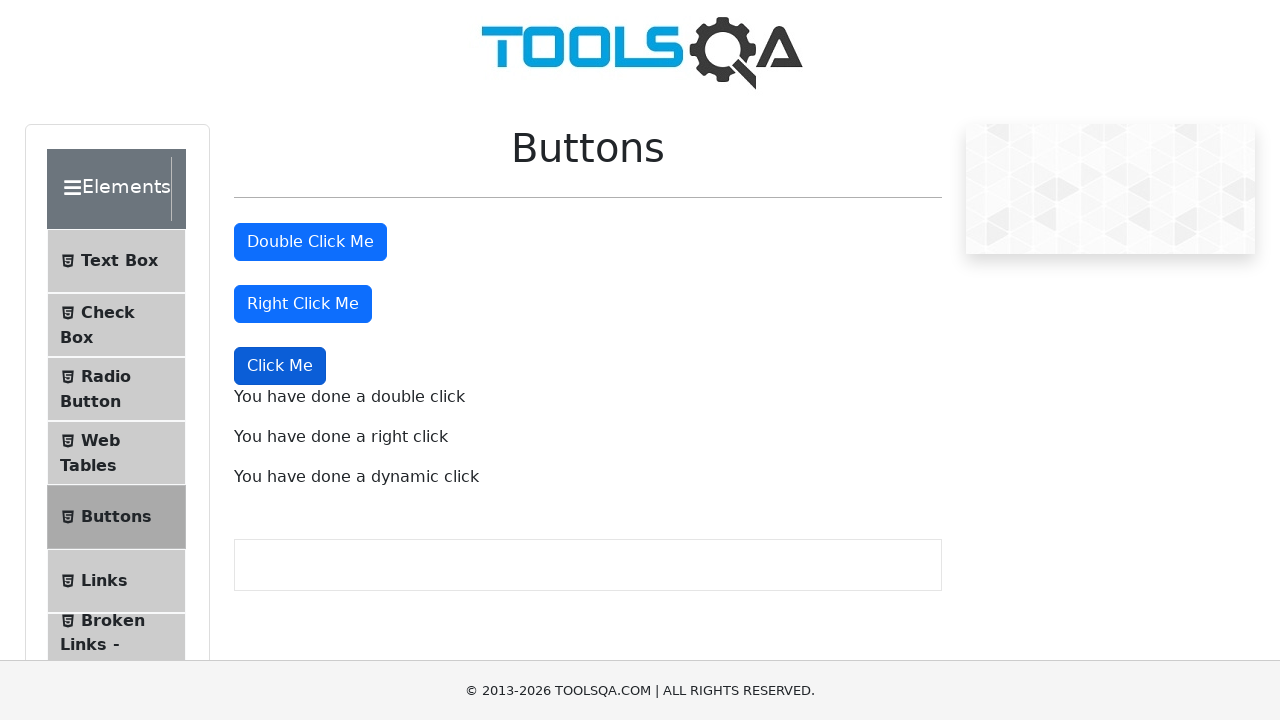

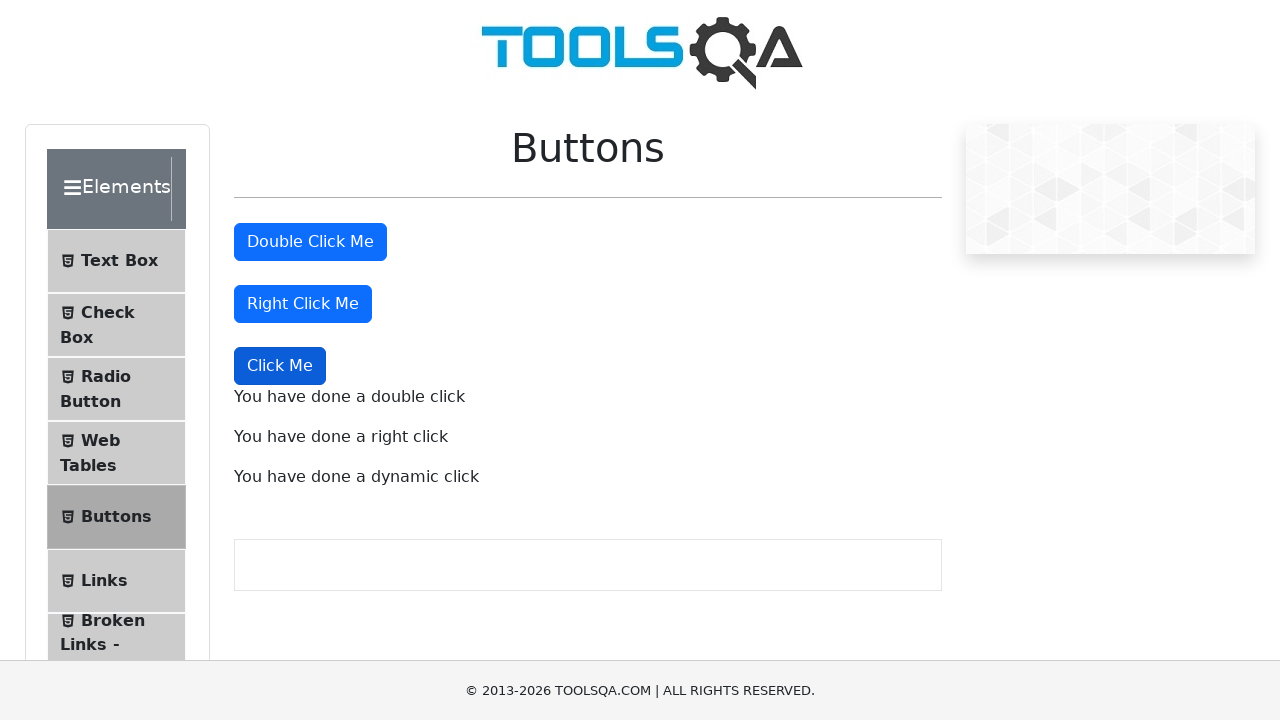